Tests nested iframe handling by filling a text input in frame_3 and clicking an element in a child frame

Starting URL: https://ui.vision/demo/webtest/frames/

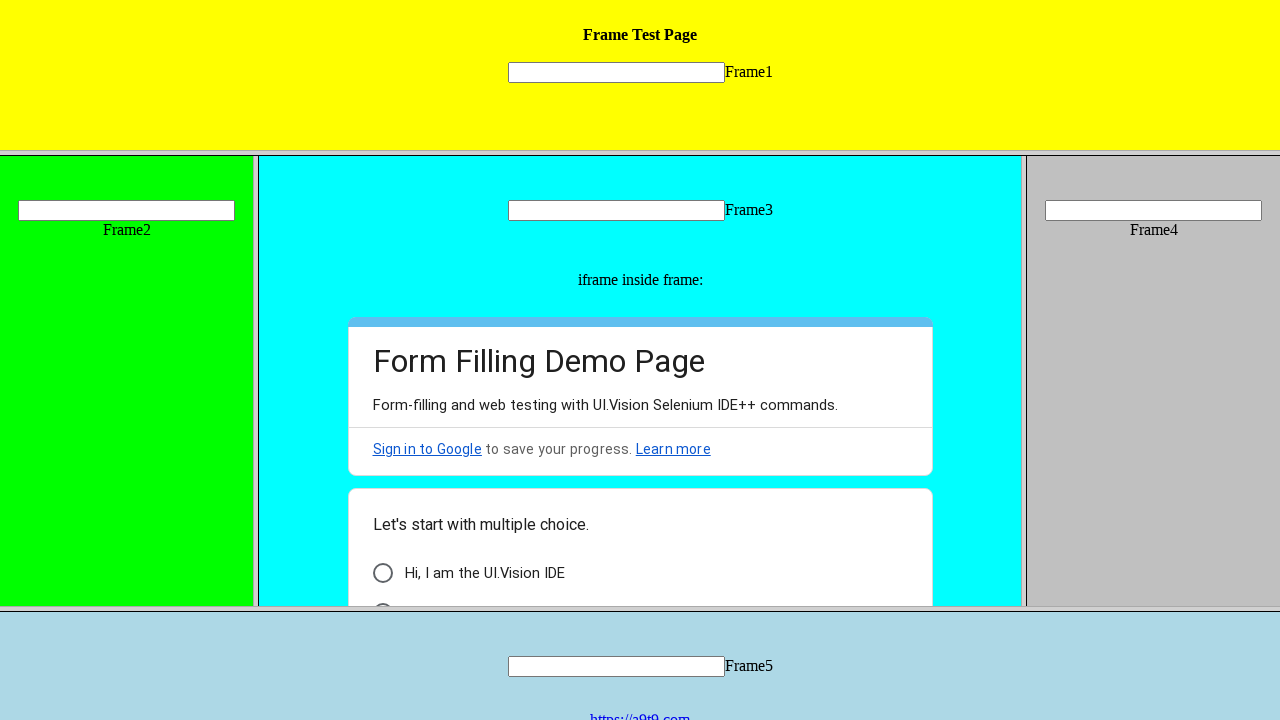

Located frame_3 by URL
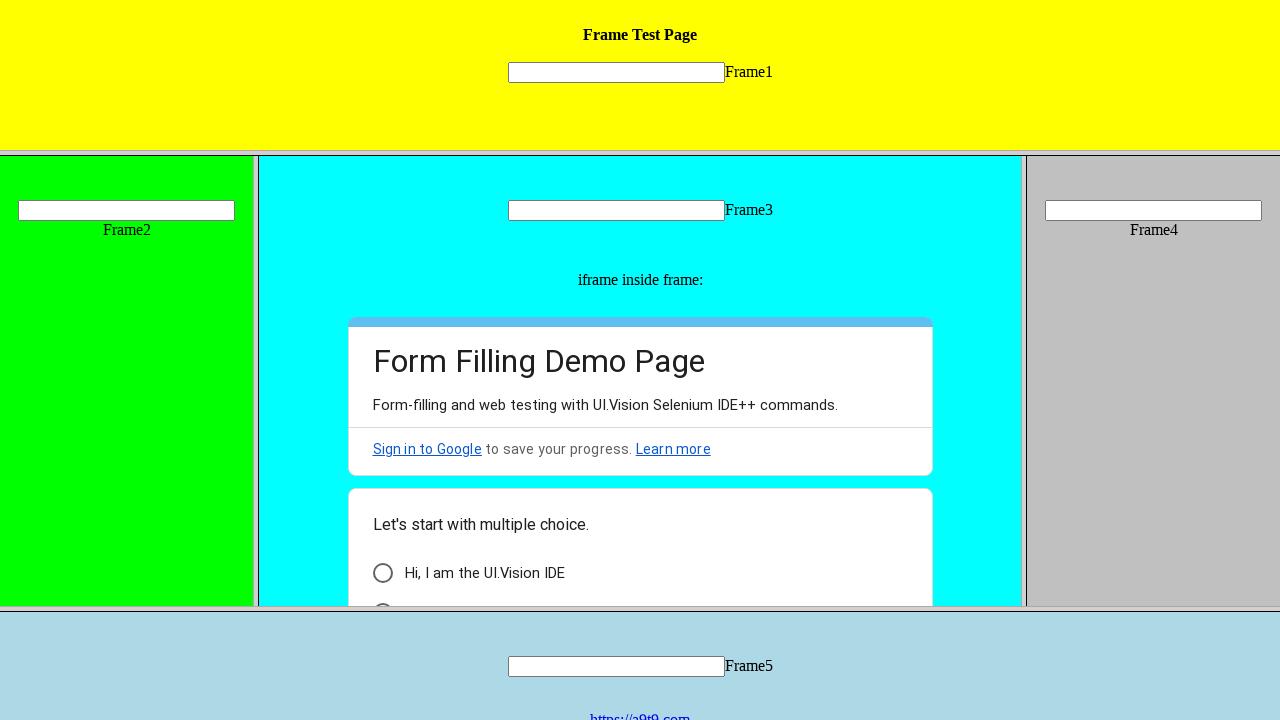

Filled text input in frame_3 with 'playwright' on xpath=//input[@name="mytext3"]
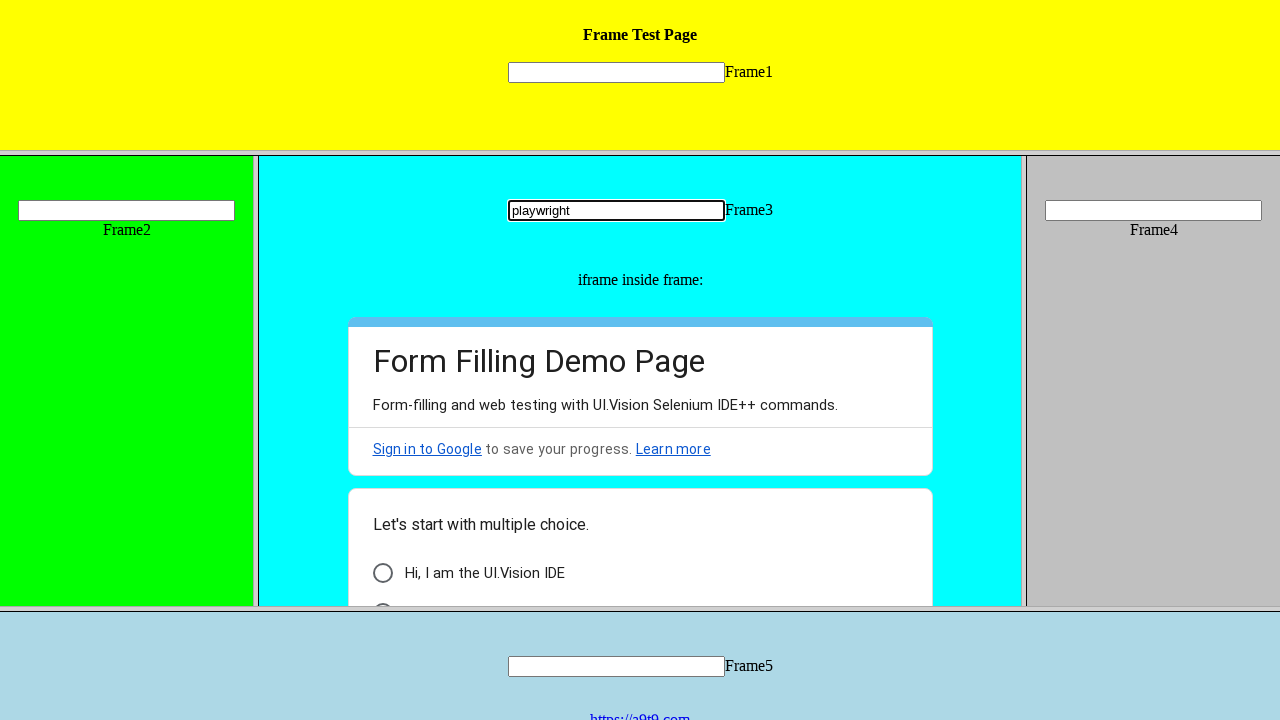

Retrieved child frames from frame_3
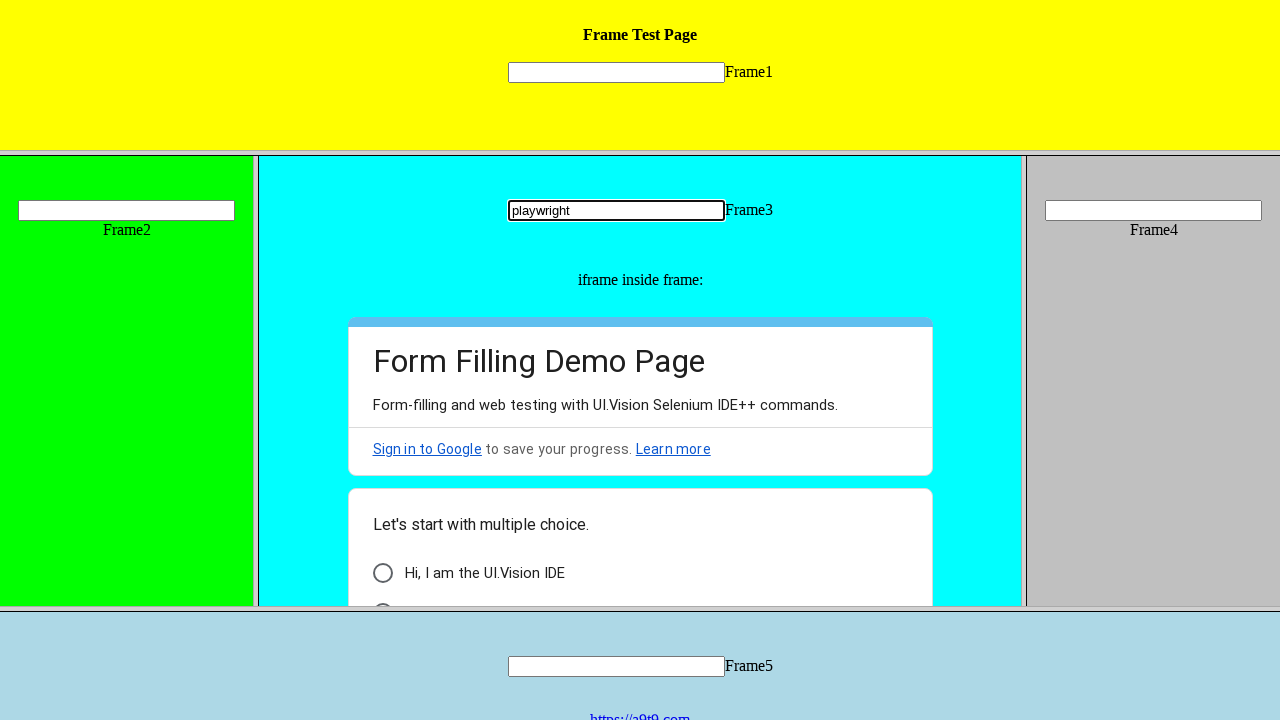

Clicked element in child frame at (382, 596) on (//div[@class="AB7Lab Id5V1"])[2]
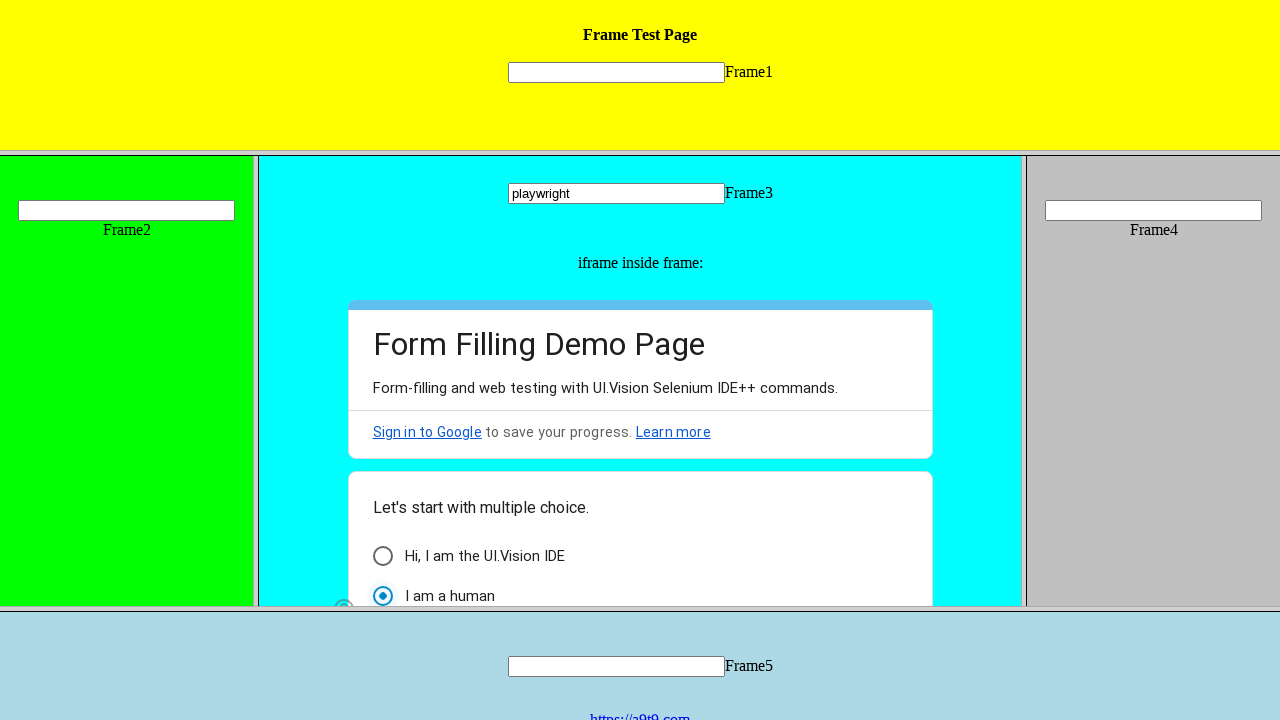

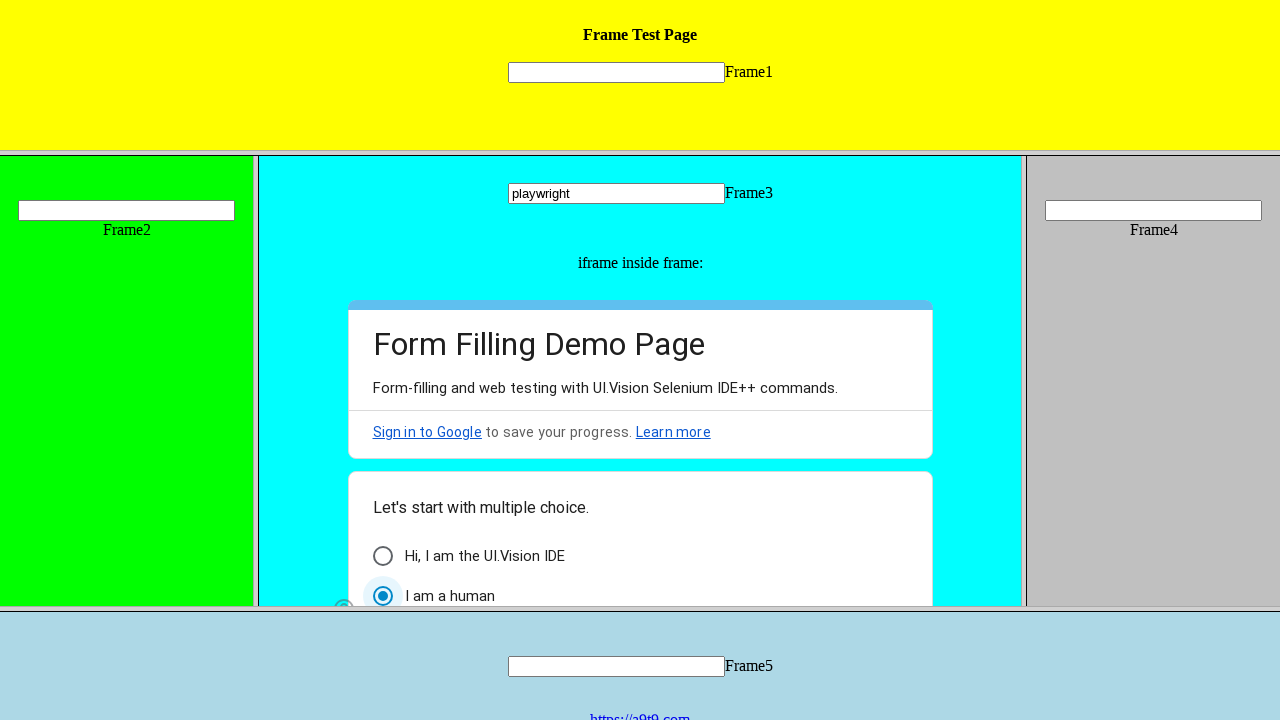